Tests drag and drop functionality by dragging an element to a destination container

Starting URL: https://dgotlieb.github.io/Actions/

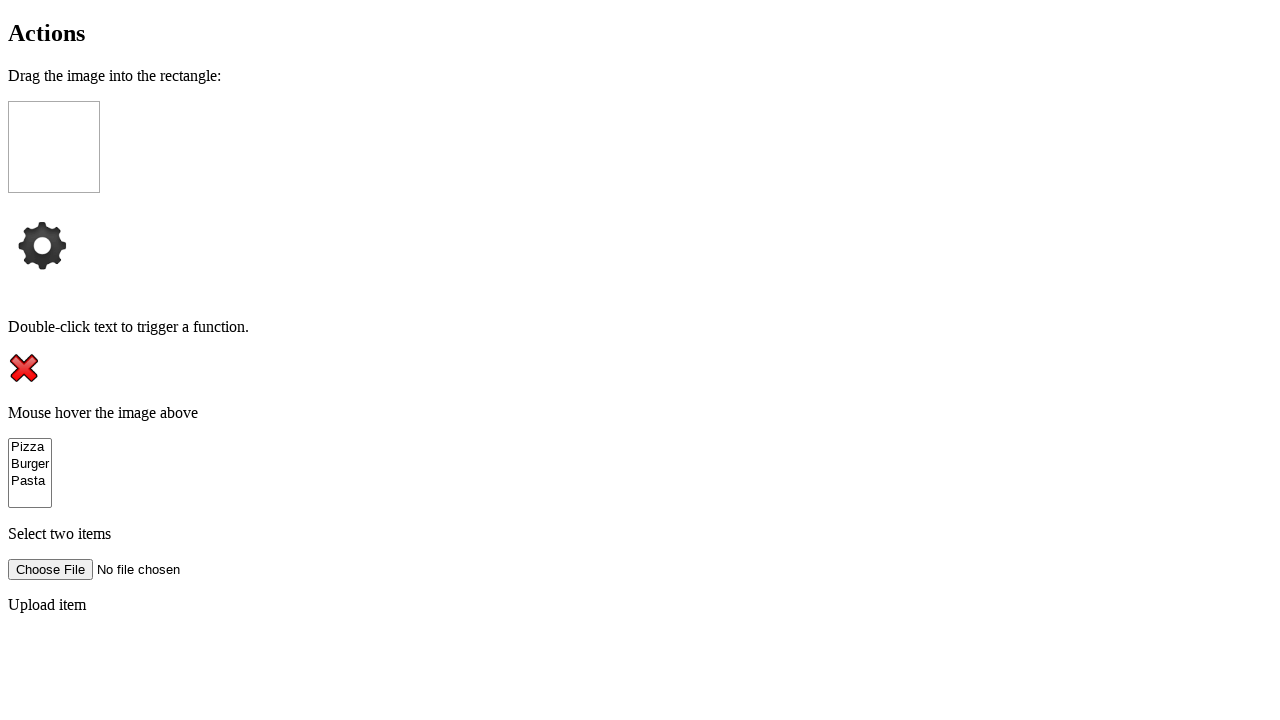

Navigated to drag and drop test page
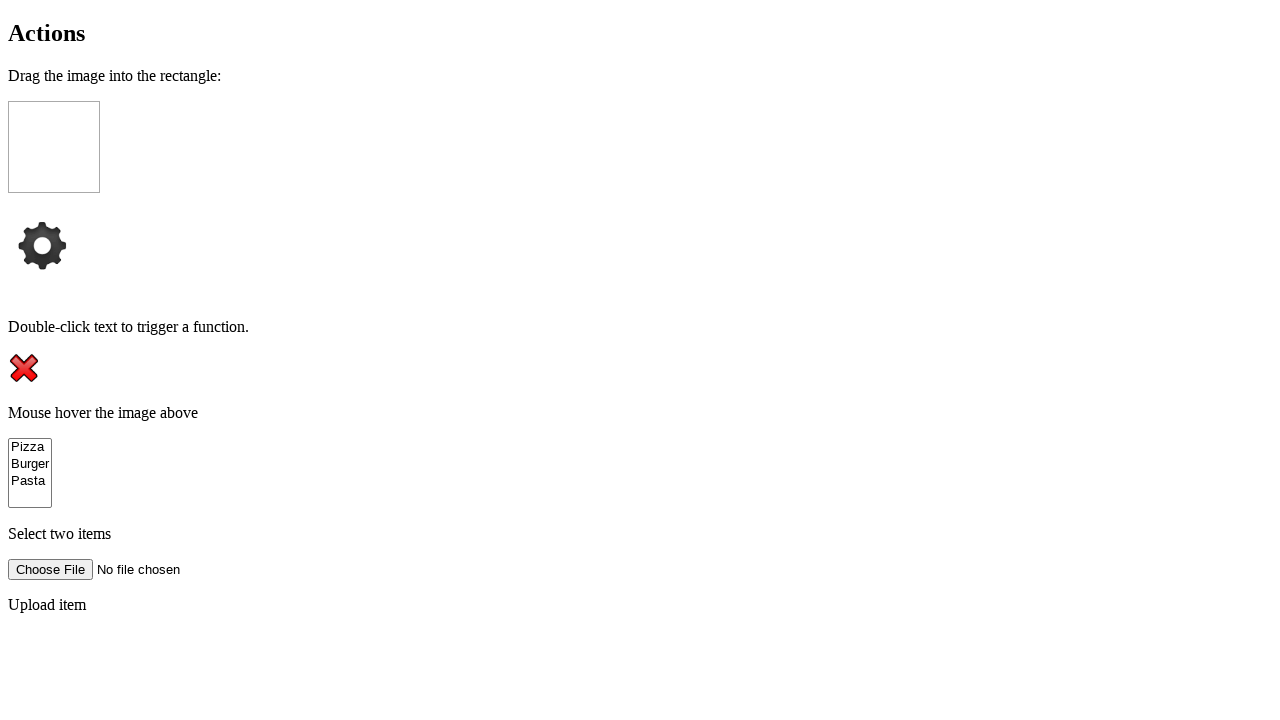

Located source element for drag and drop
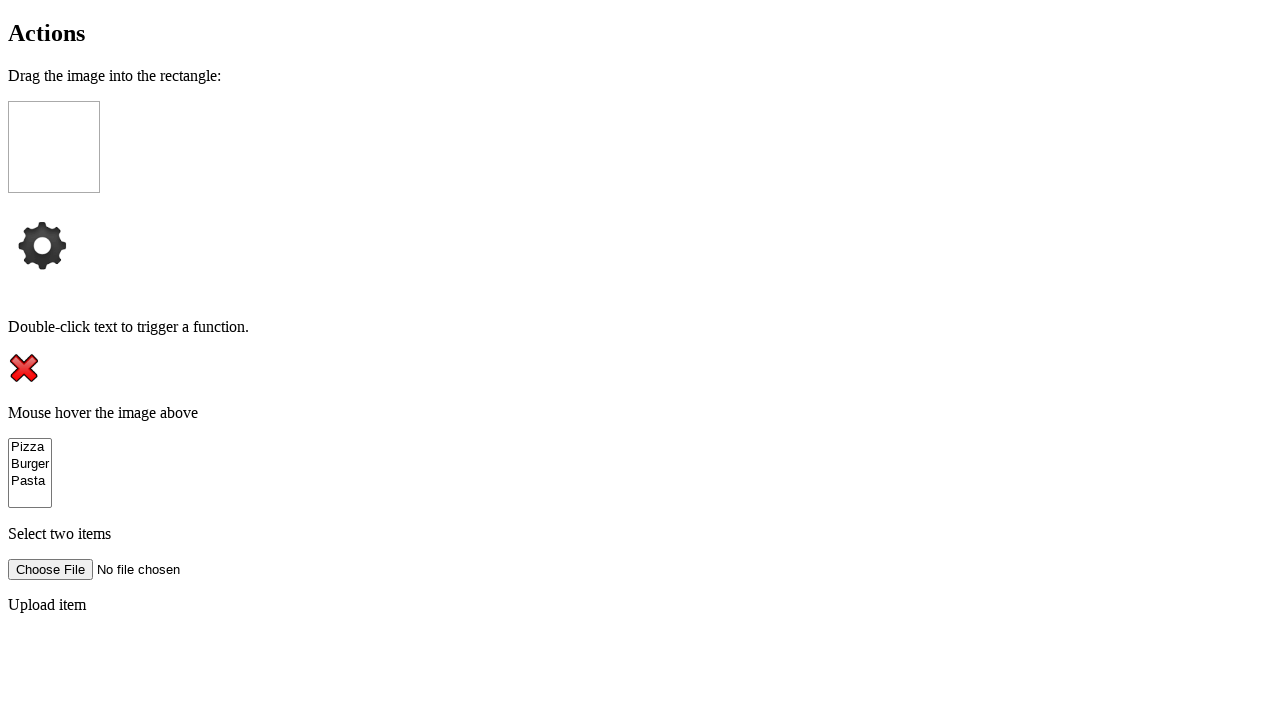

Located target destination container
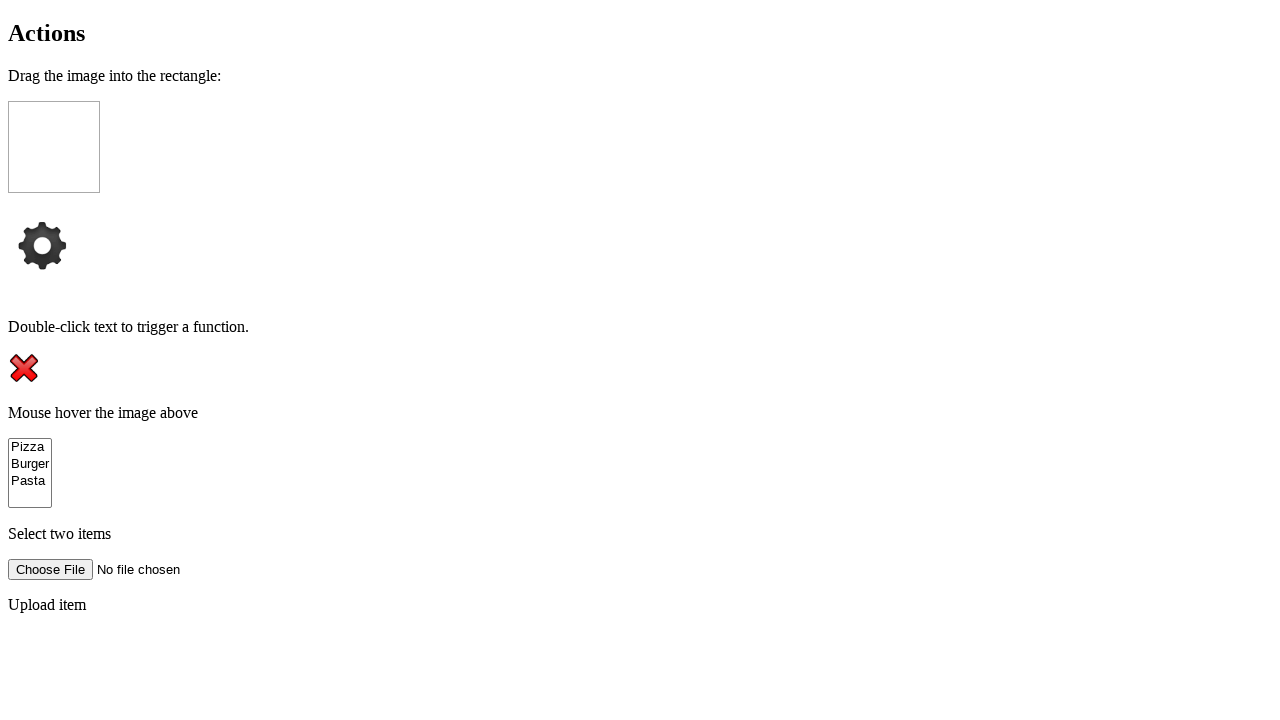

Dragged element from source to target destination at (54, 147)
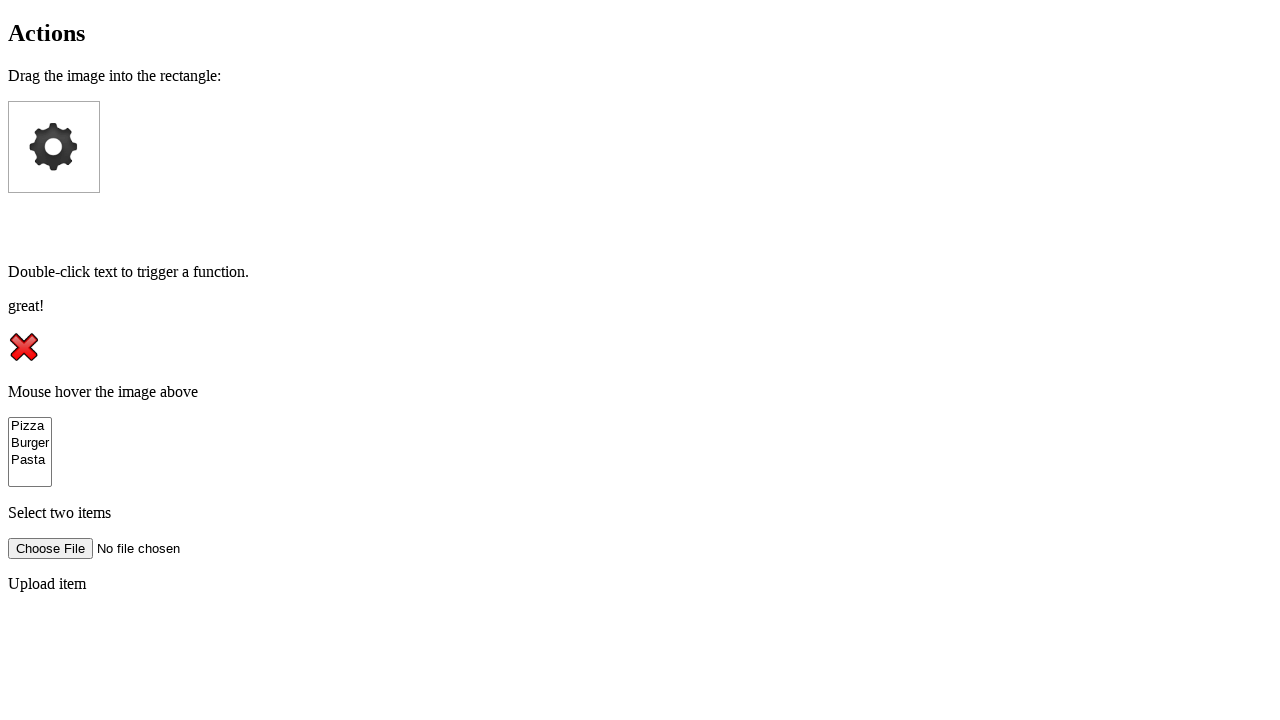

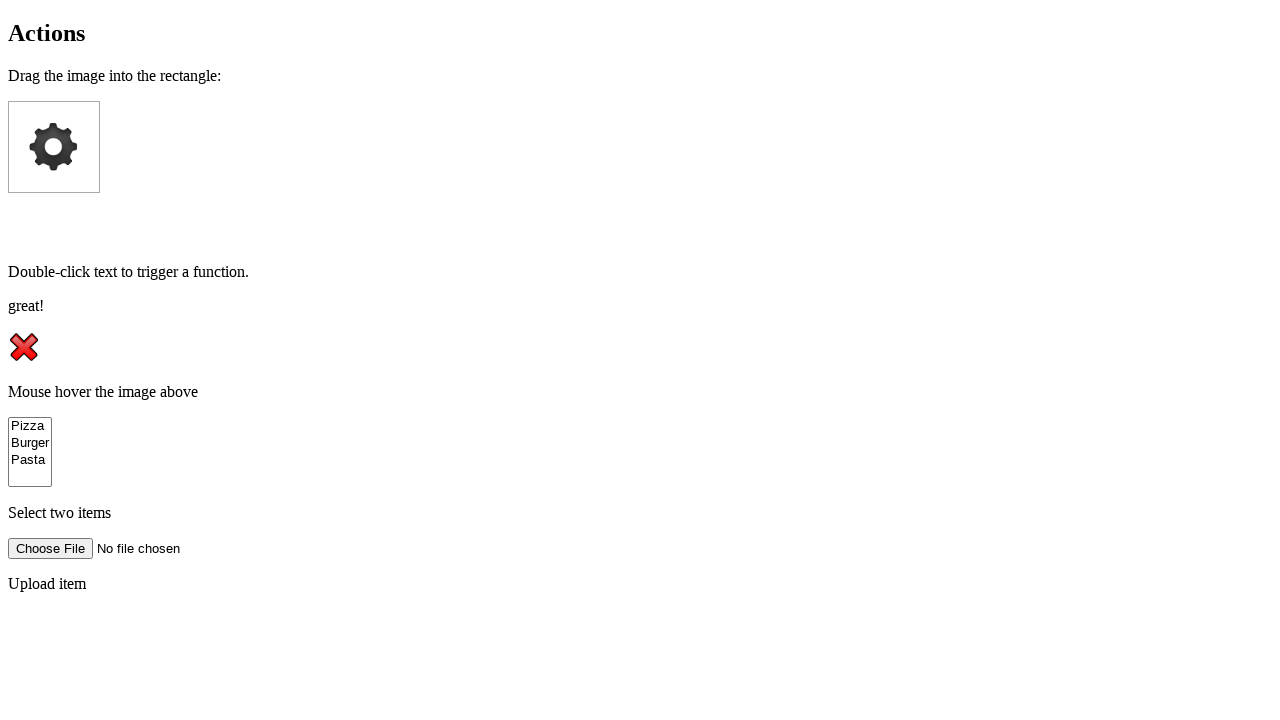